Sets a specific browser window size and validates the page title and URL

Starting URL: https://www.godaddy.com/

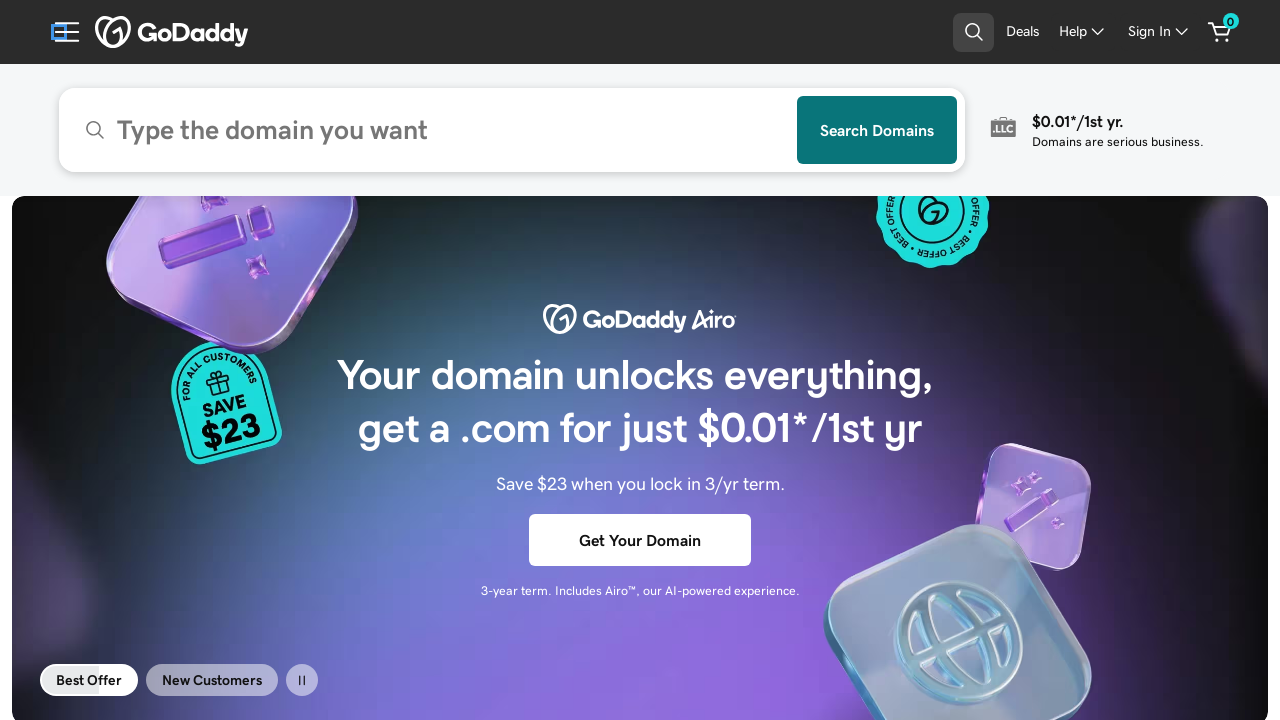

Set browser window size to 1200x900
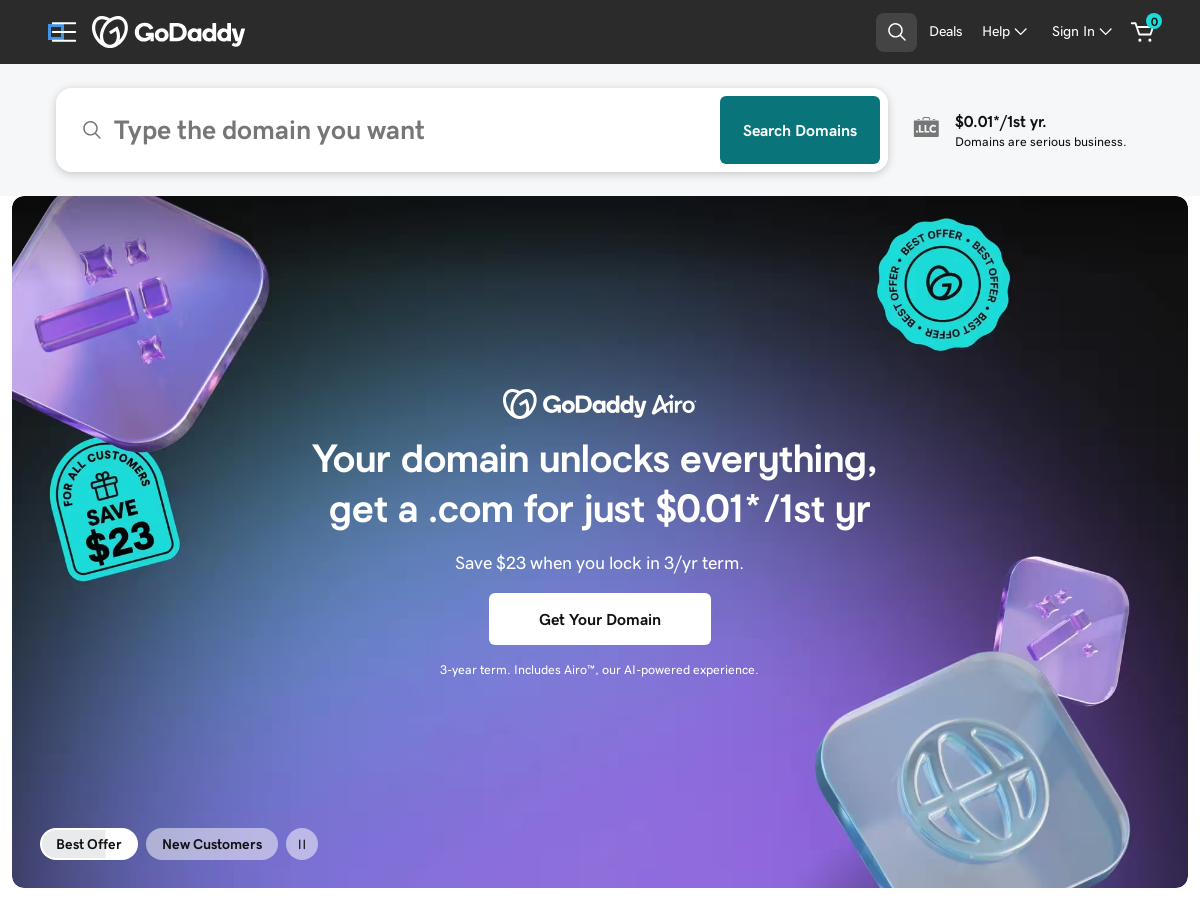

Page loaded completely (domcontentloaded)
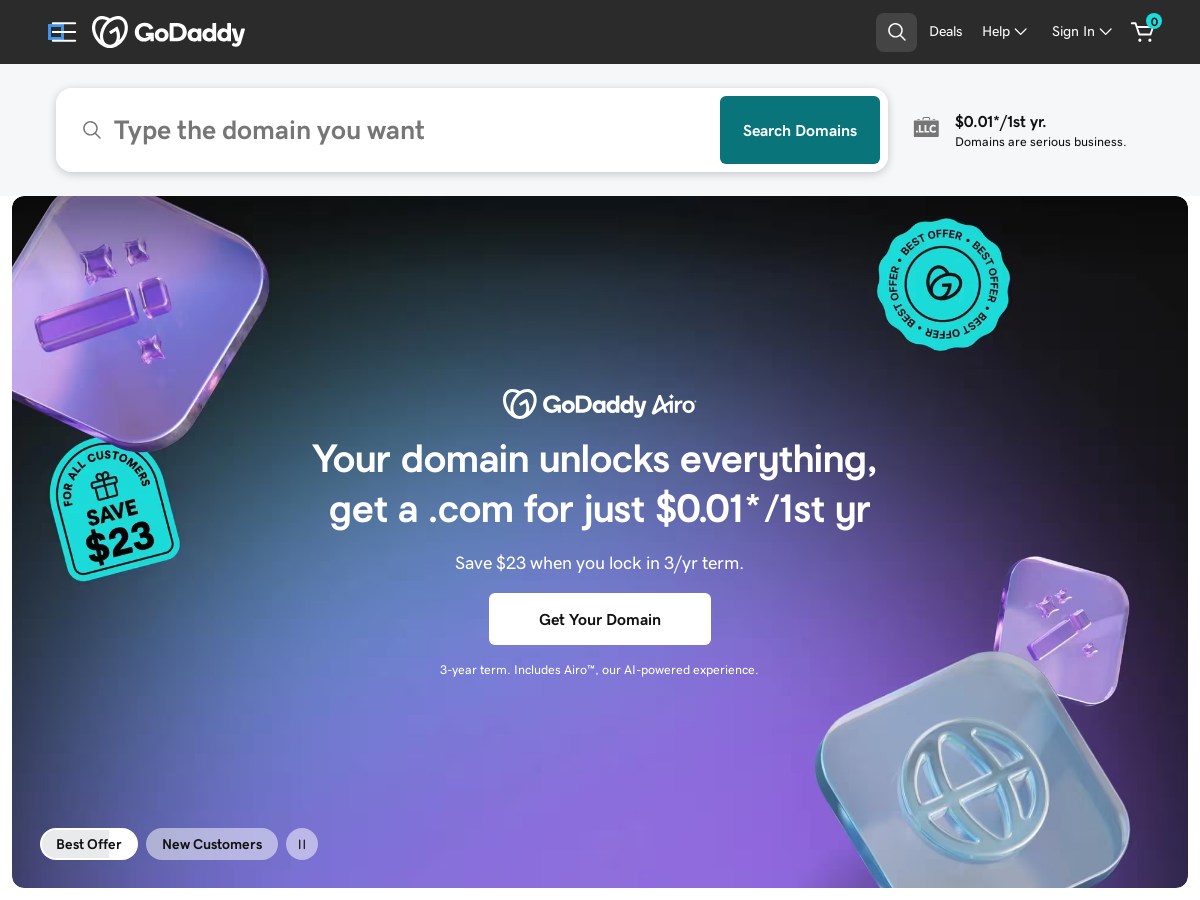

Verified page title contains 'GoDaddy'
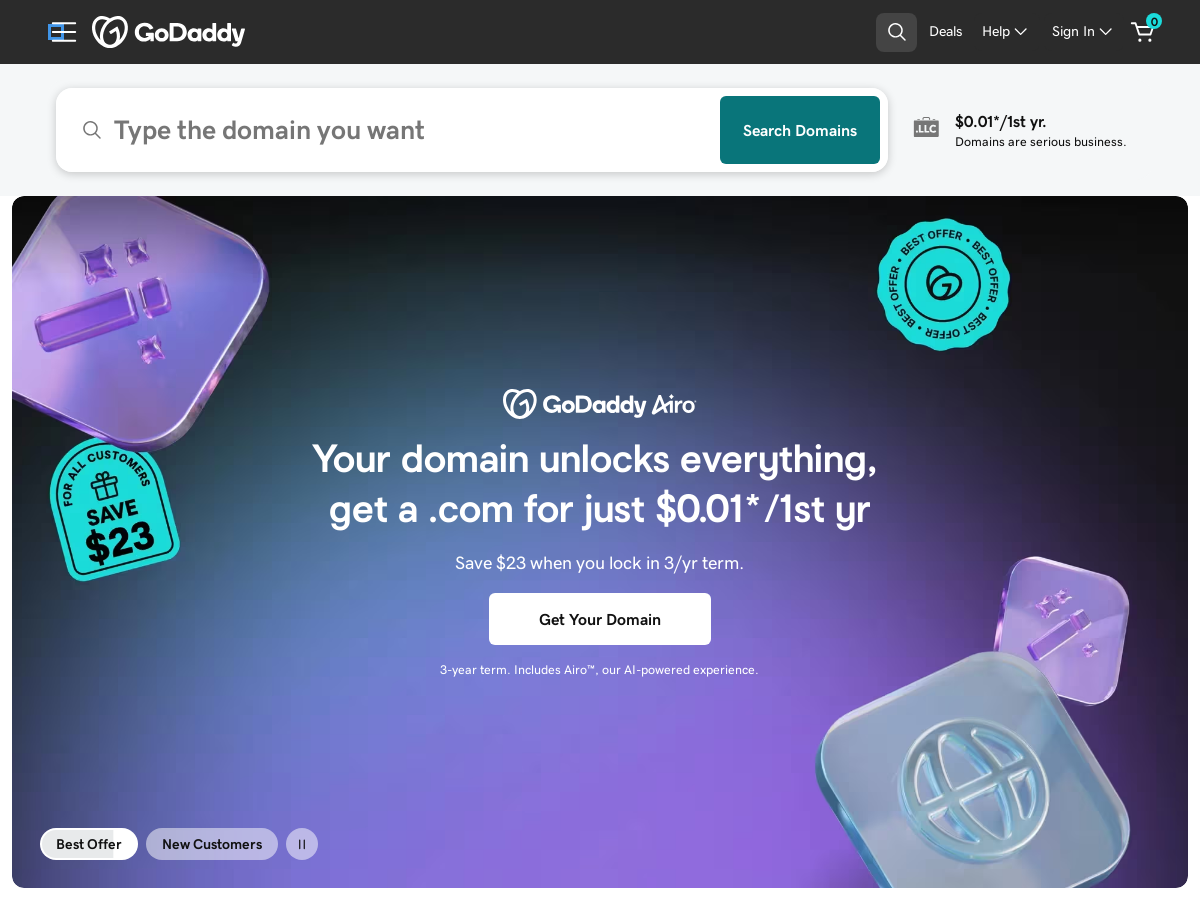

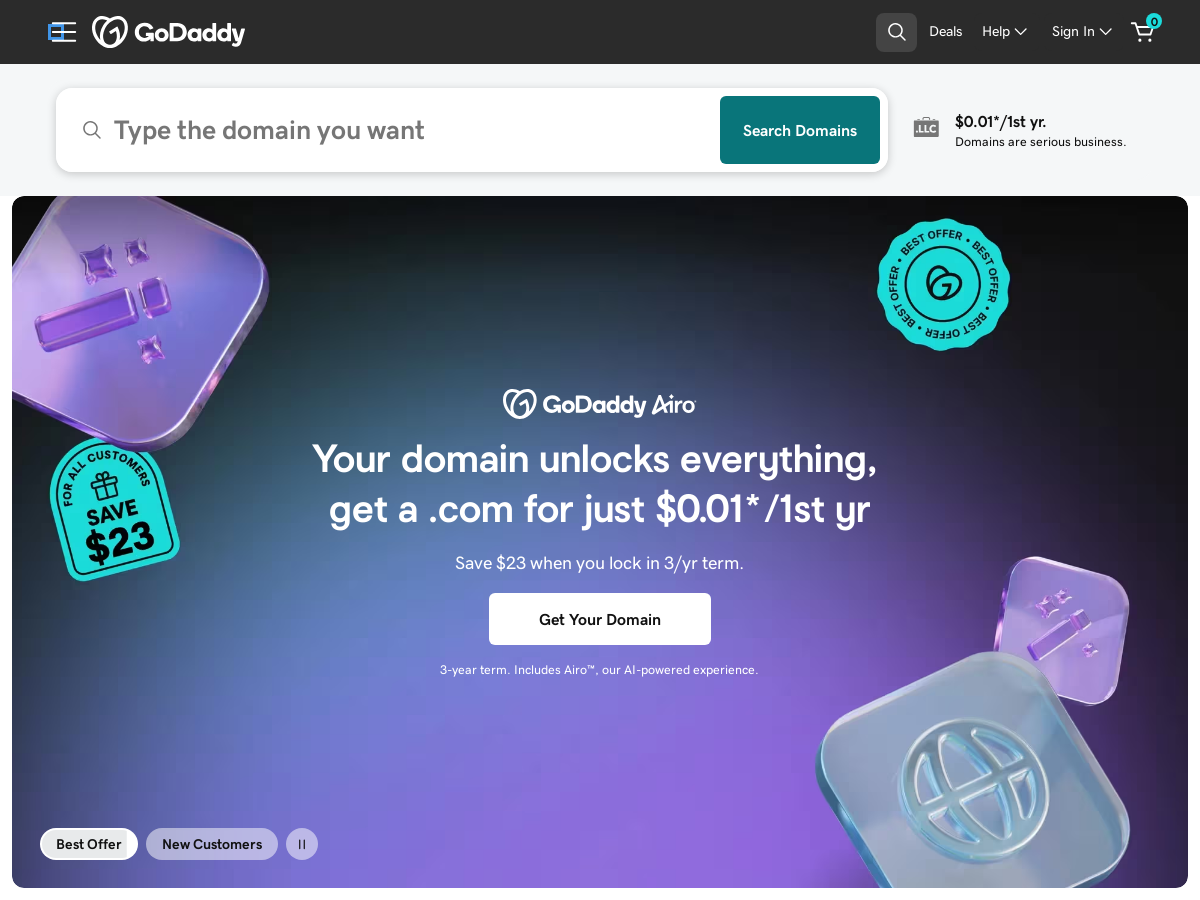